Tests checkbox functionality on a practice automation page by clicking a checkbox and verifying its selection state, then counting all checkboxes on the page

Starting URL: https://rahulshettyacademy.com/AutomationPractice/

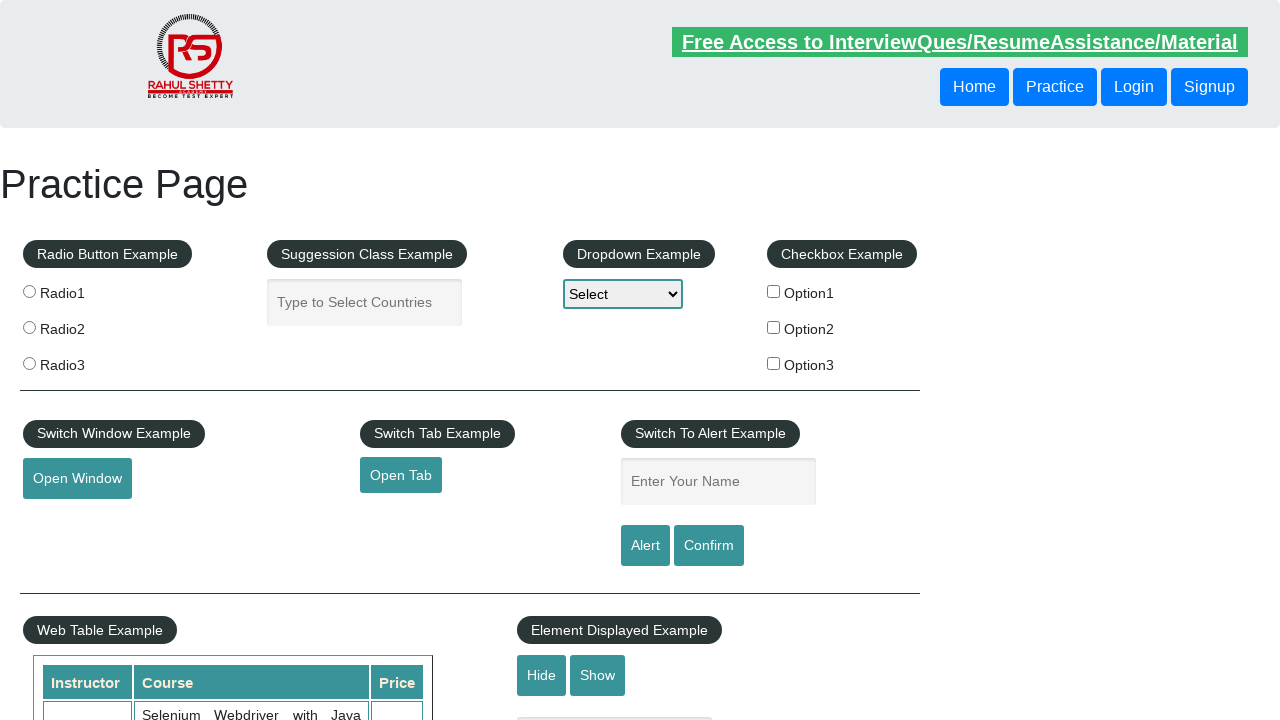

Navigated to AutomationPractice page
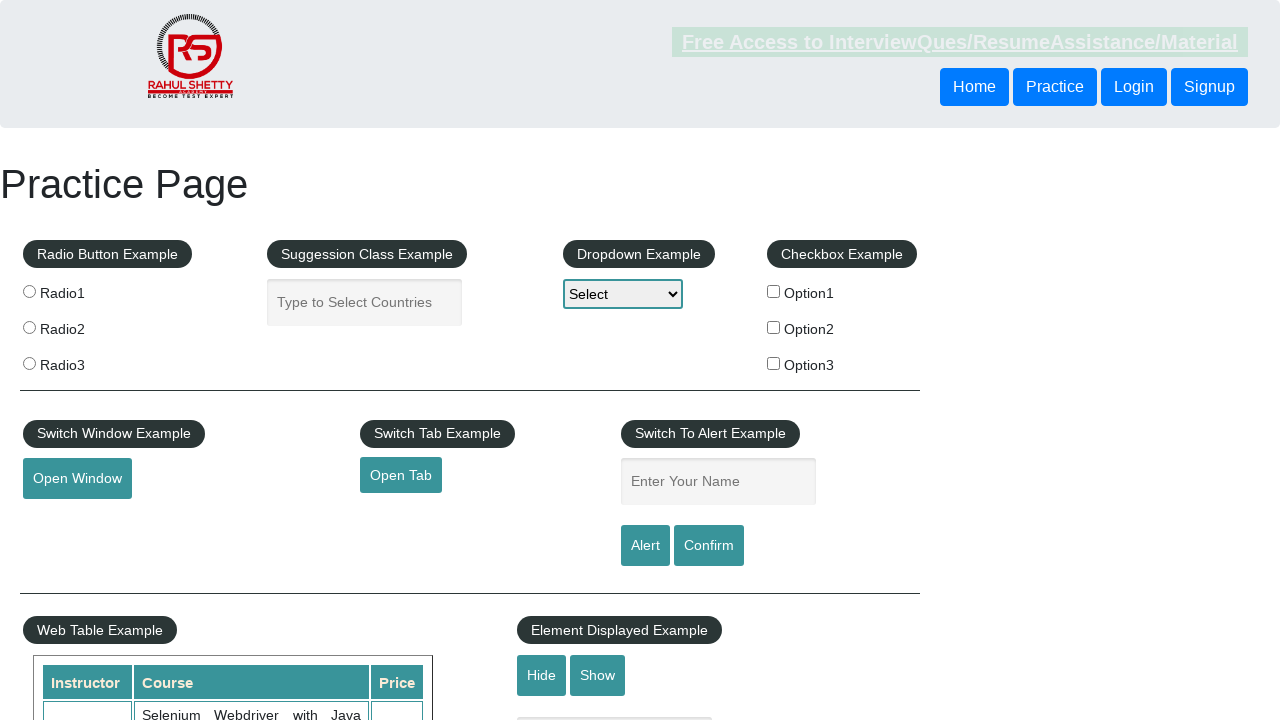

Located first checkbox element
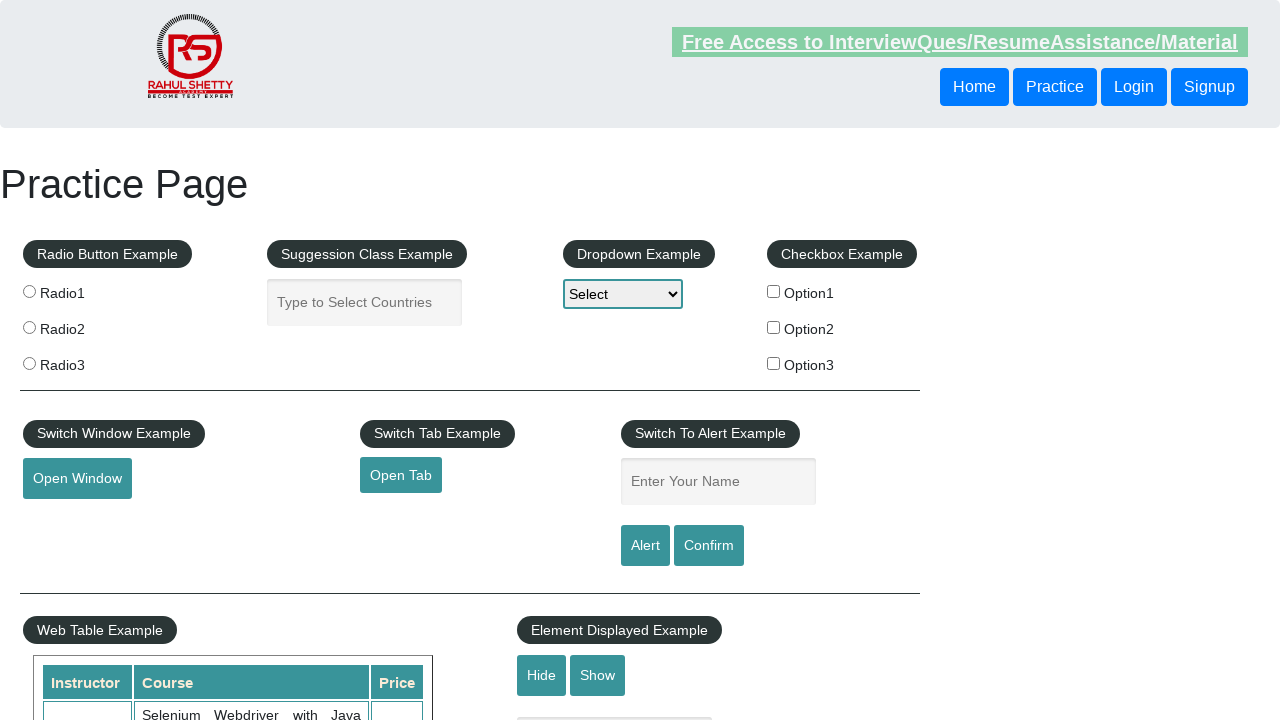

Clicked checkbox #checkBoxOption1 to select it at (774, 291) on #checkBoxOption1
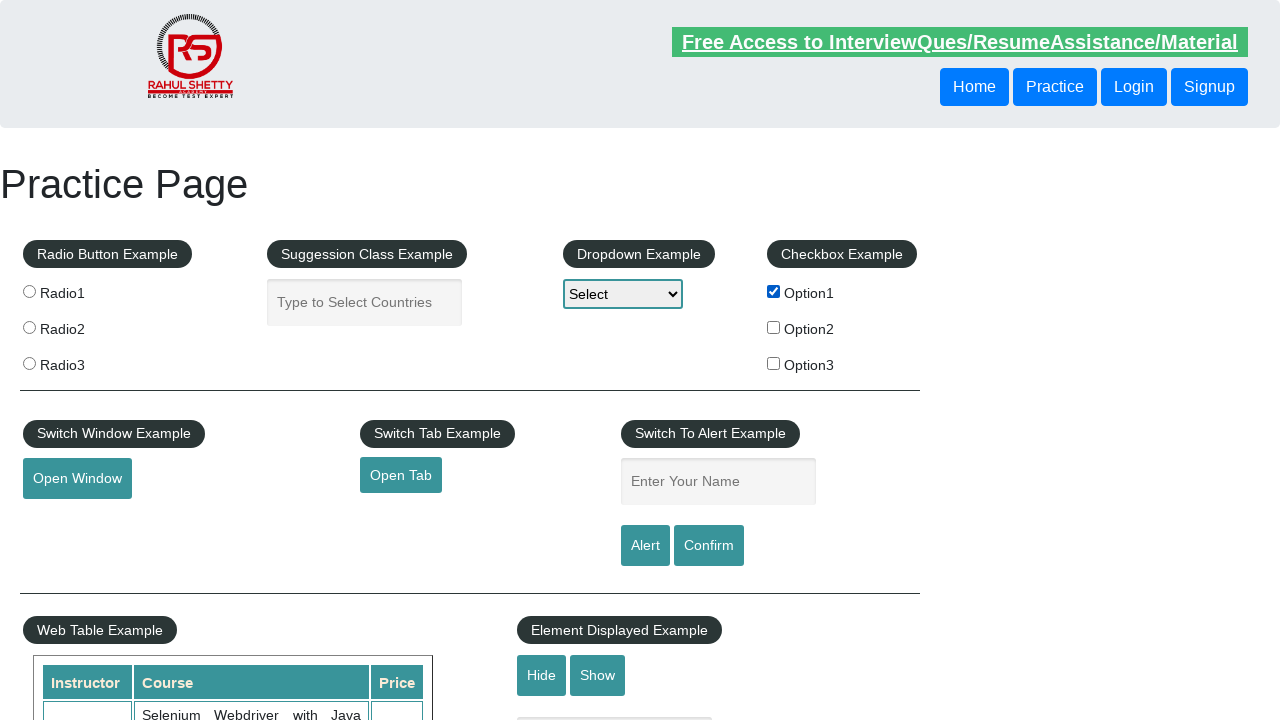

Verified checkbox #checkBoxOption1 is now selected
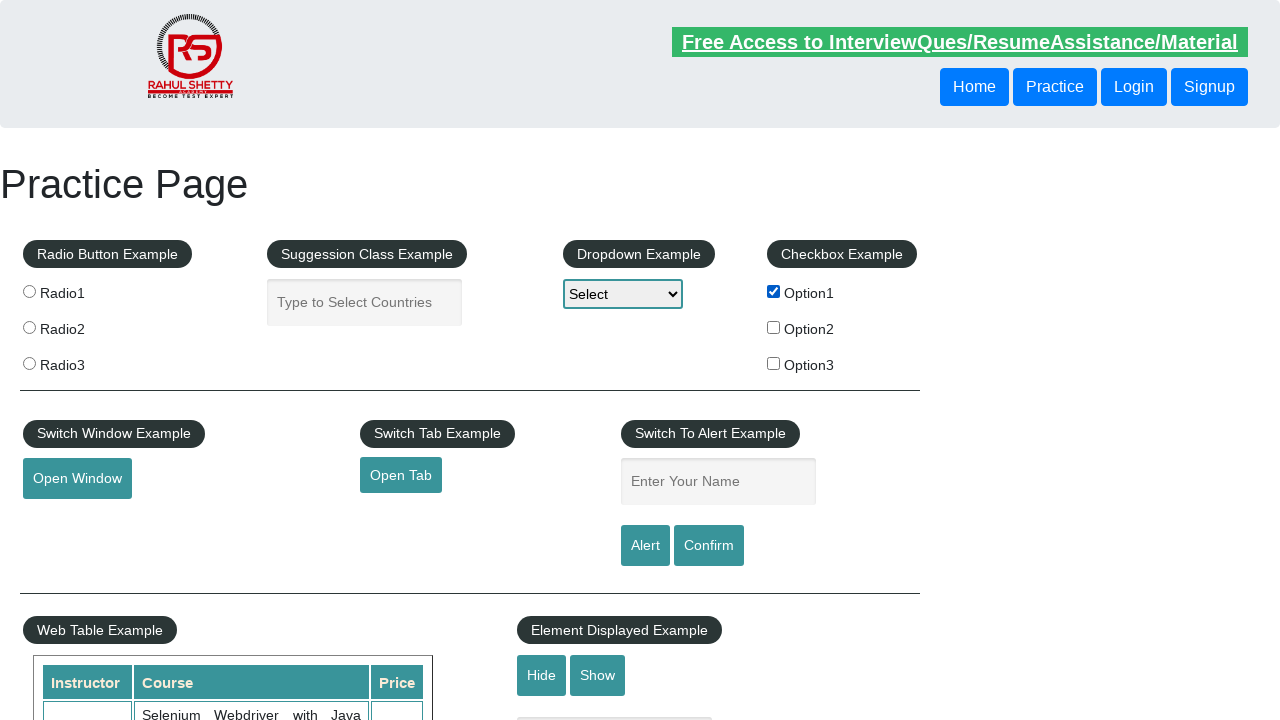

Located all checkbox elements on the page
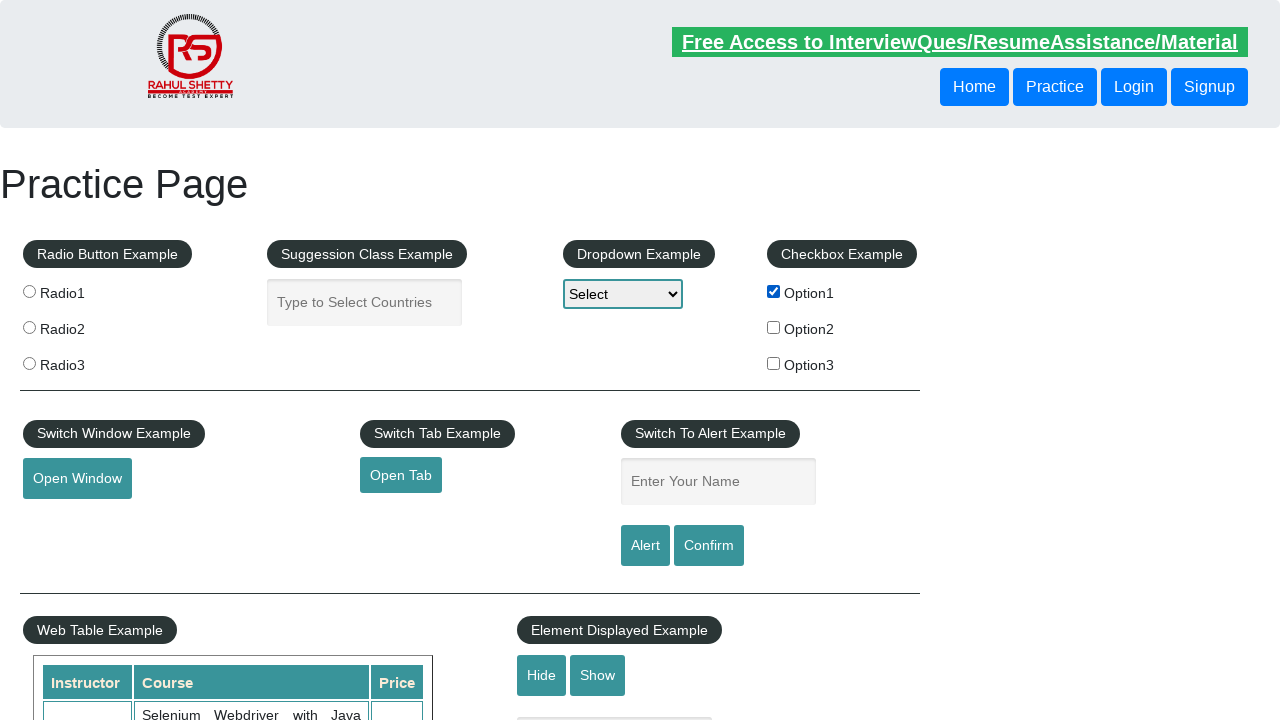

Waited for first checkbox to be ready
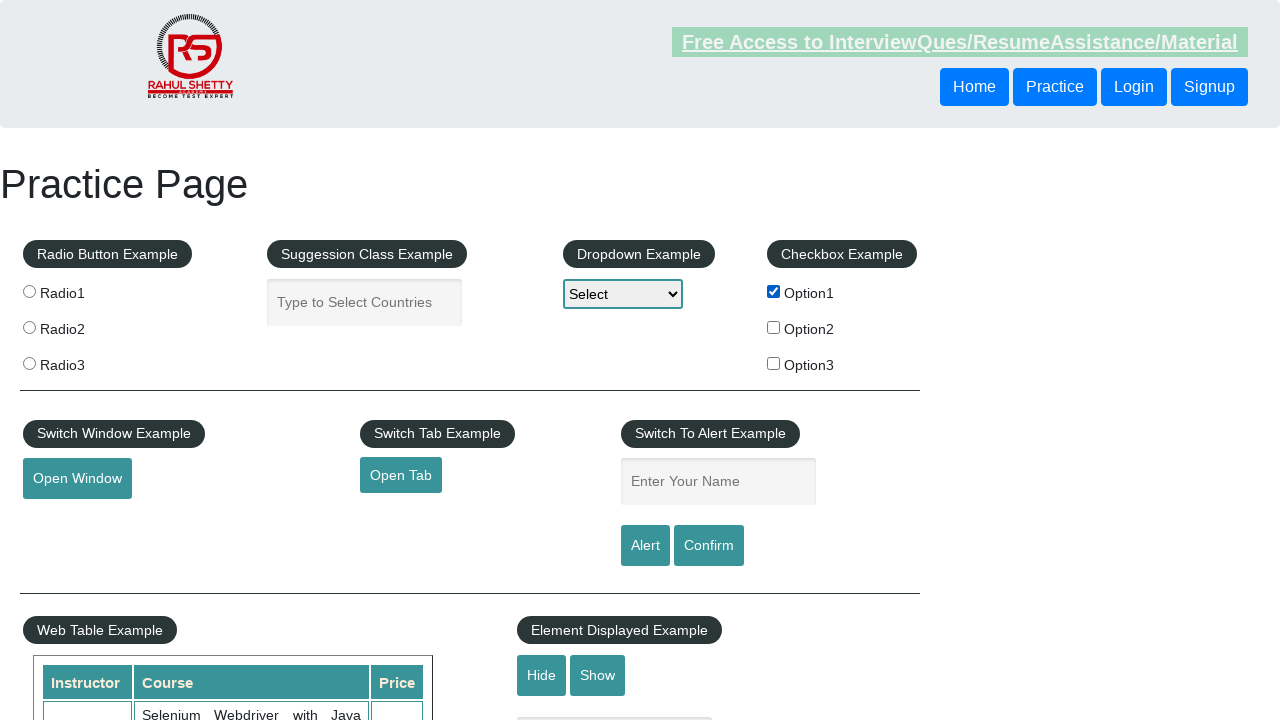

Counted total checkboxes on page: 3
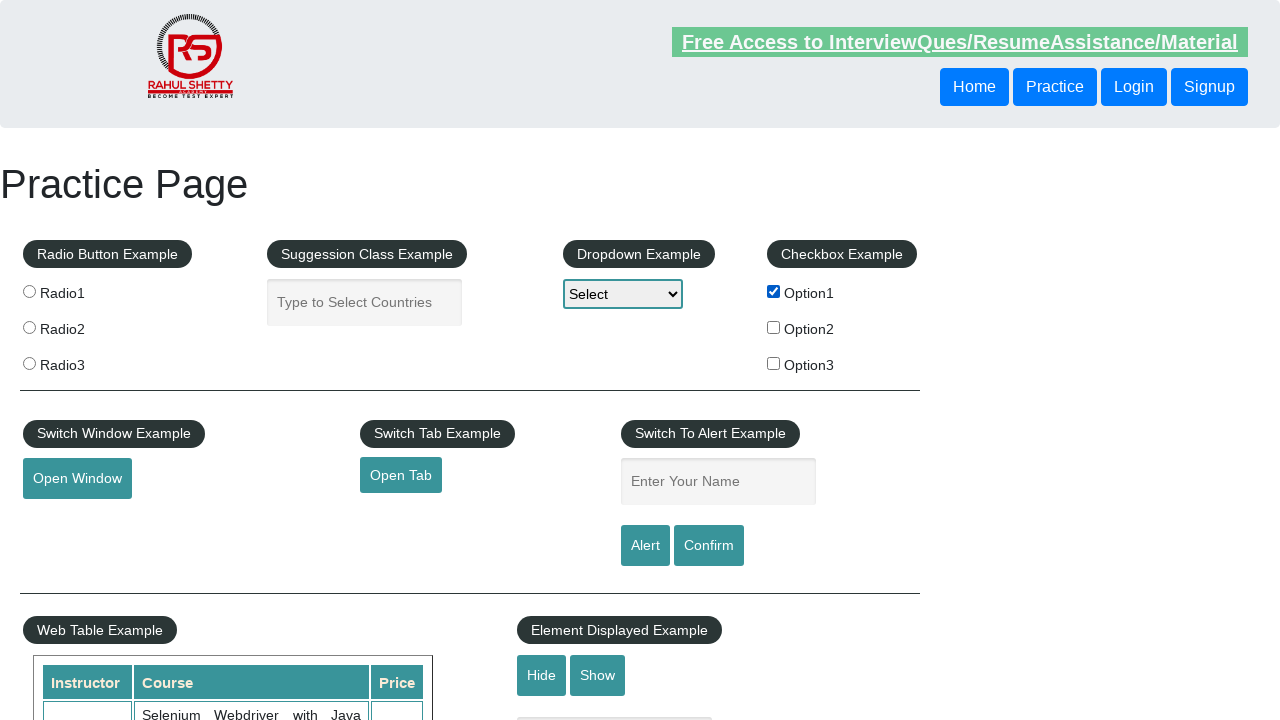

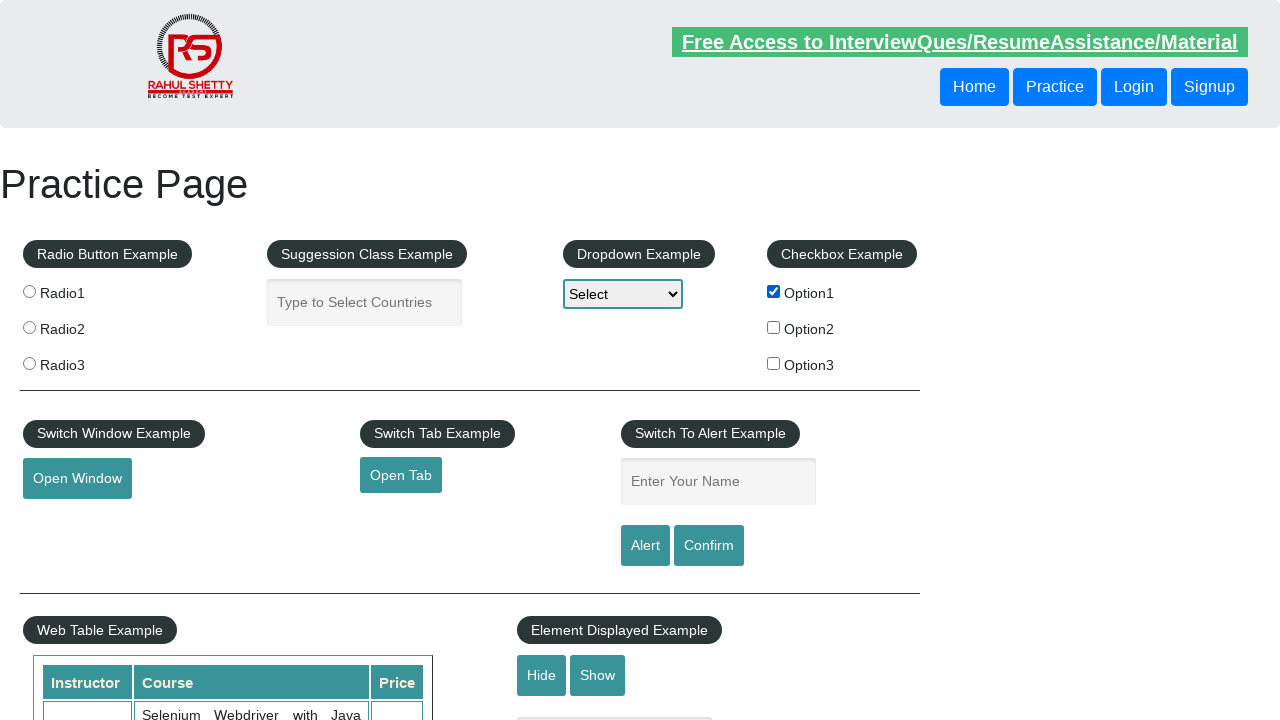